Tests email field validation by entering an invalid email format

Starting URL: https://cac-tat.s3.eu-central-1.amazonaws.com/index.html

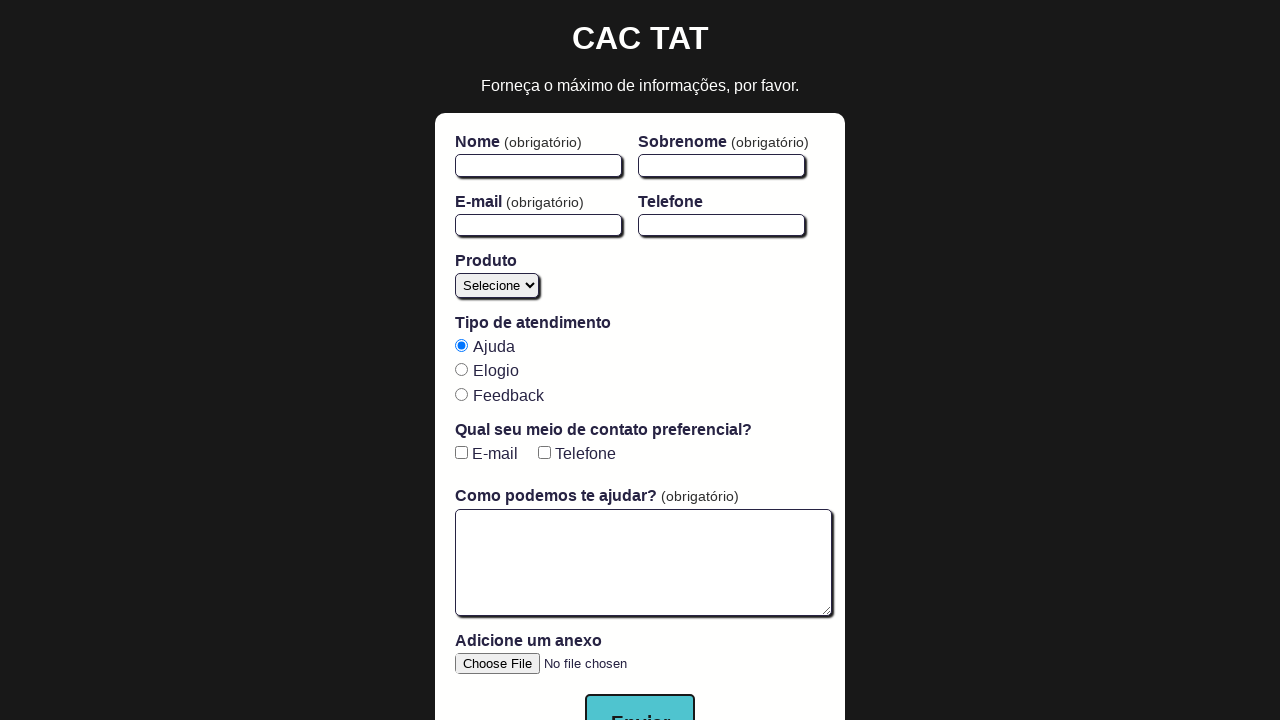

Filled first name field with 'Test' on #firstName
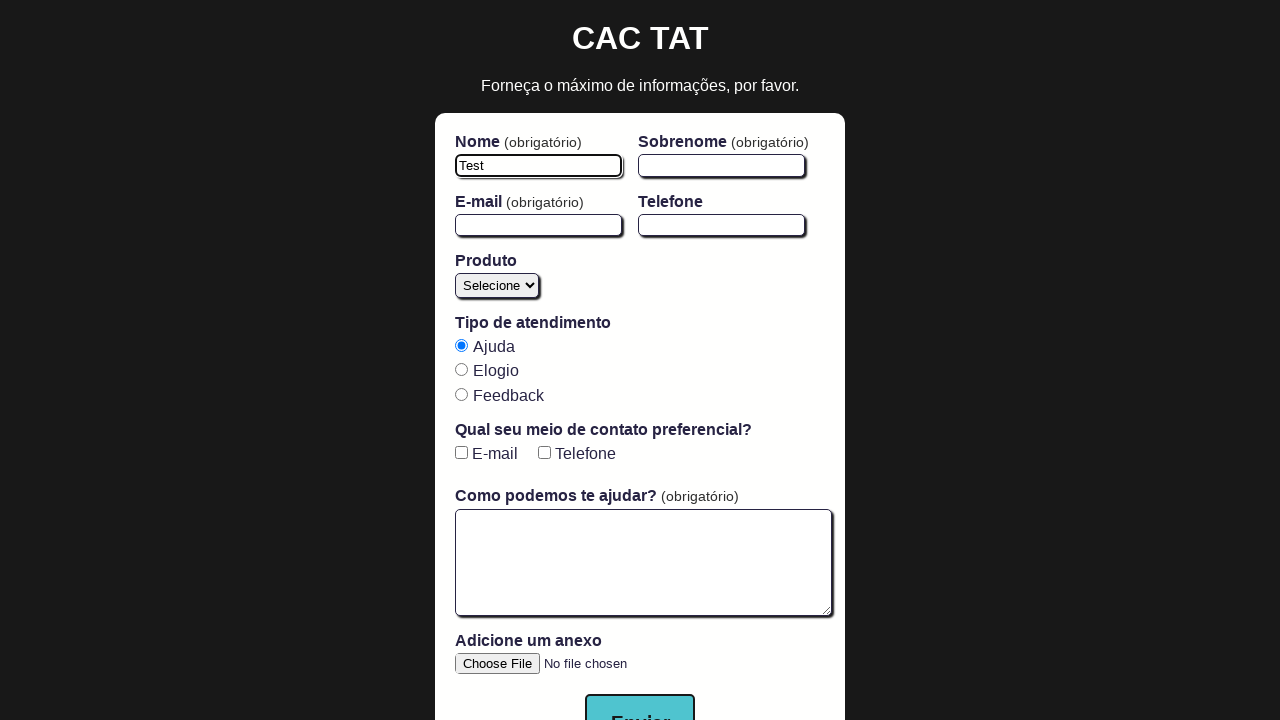

Filled last name field with 'User' on #lastName
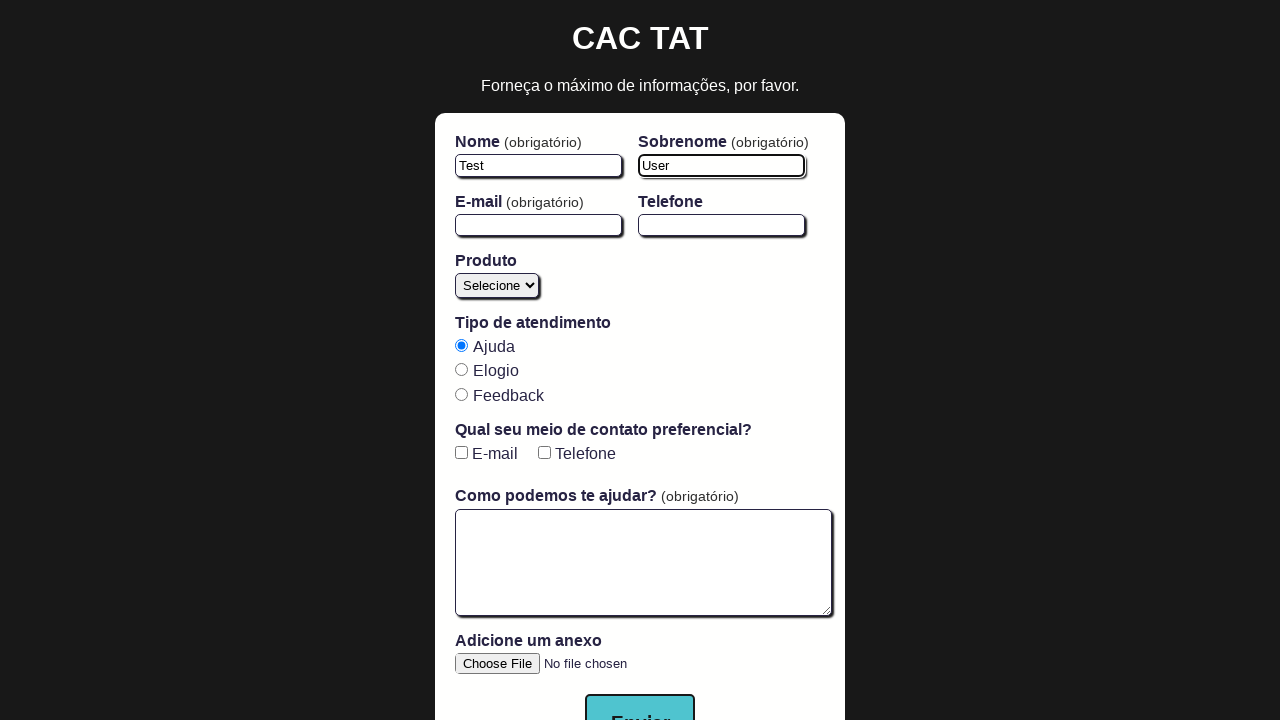

Filled email field with invalid format 'invalid-email' on #email
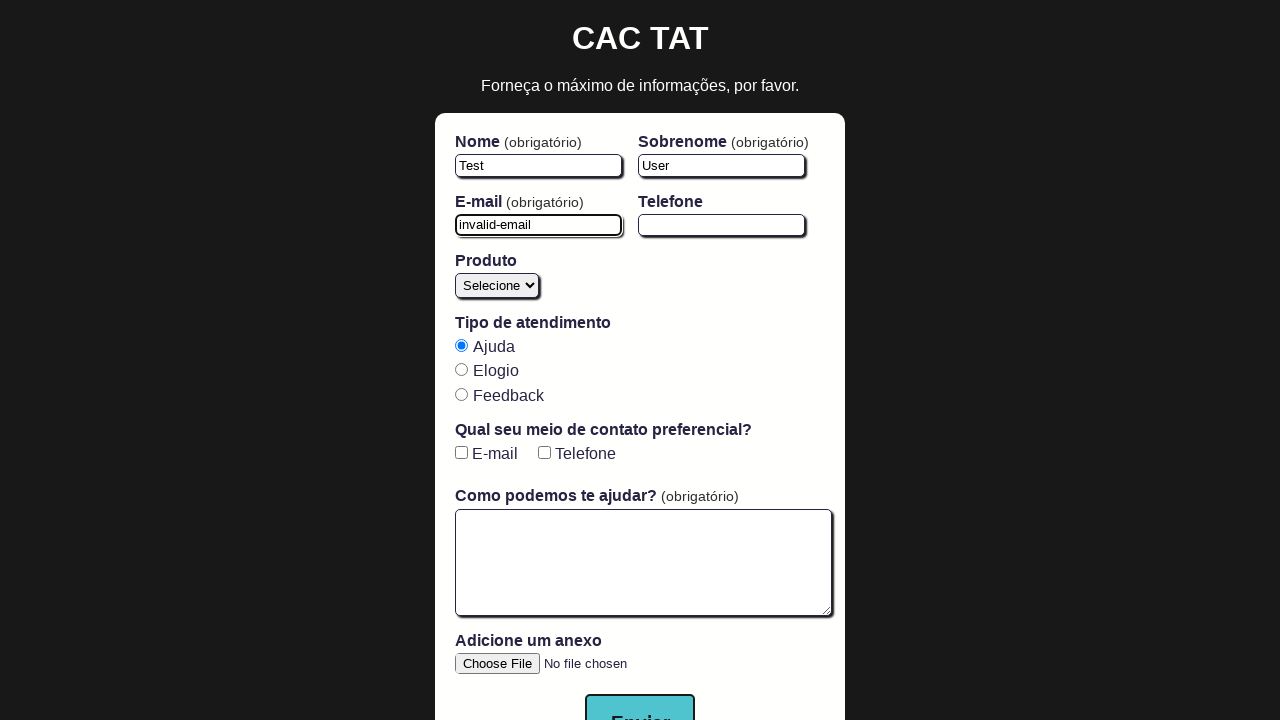

Filled message area with 'Test message' on #open-text-area
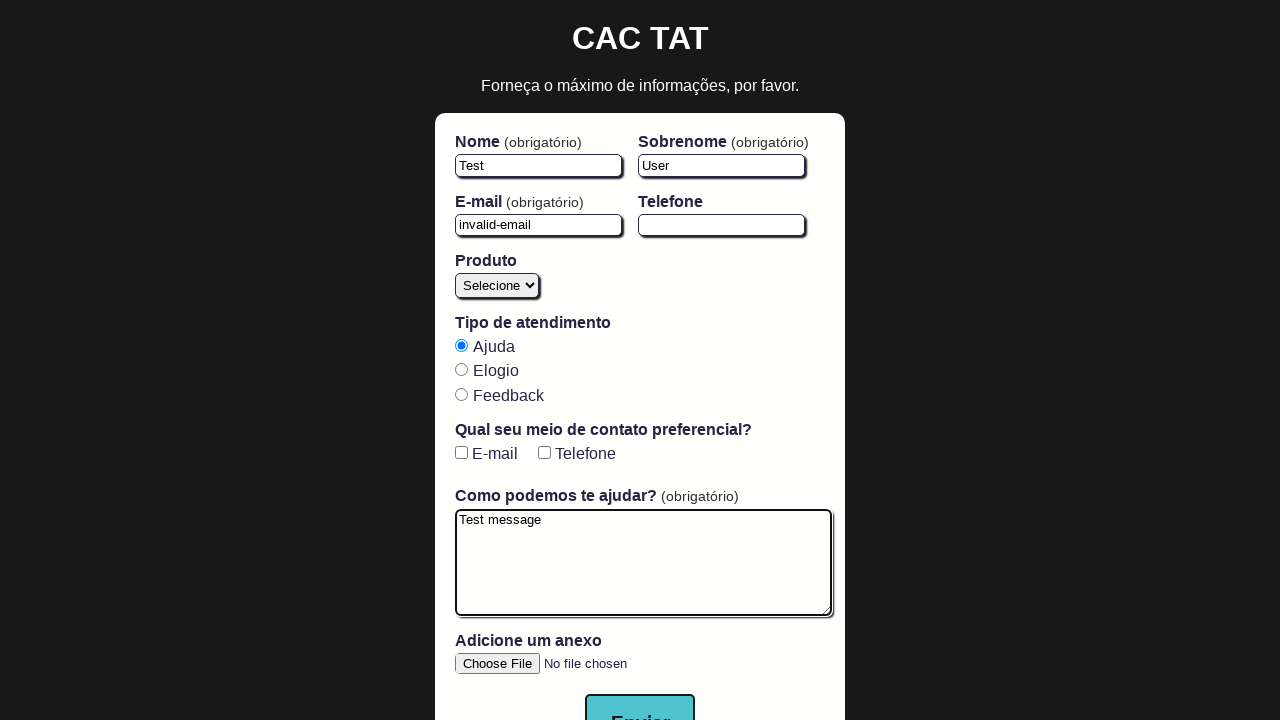

Clicked submit button to attempt form submission with invalid email at (640, 692) on button[type='submit']
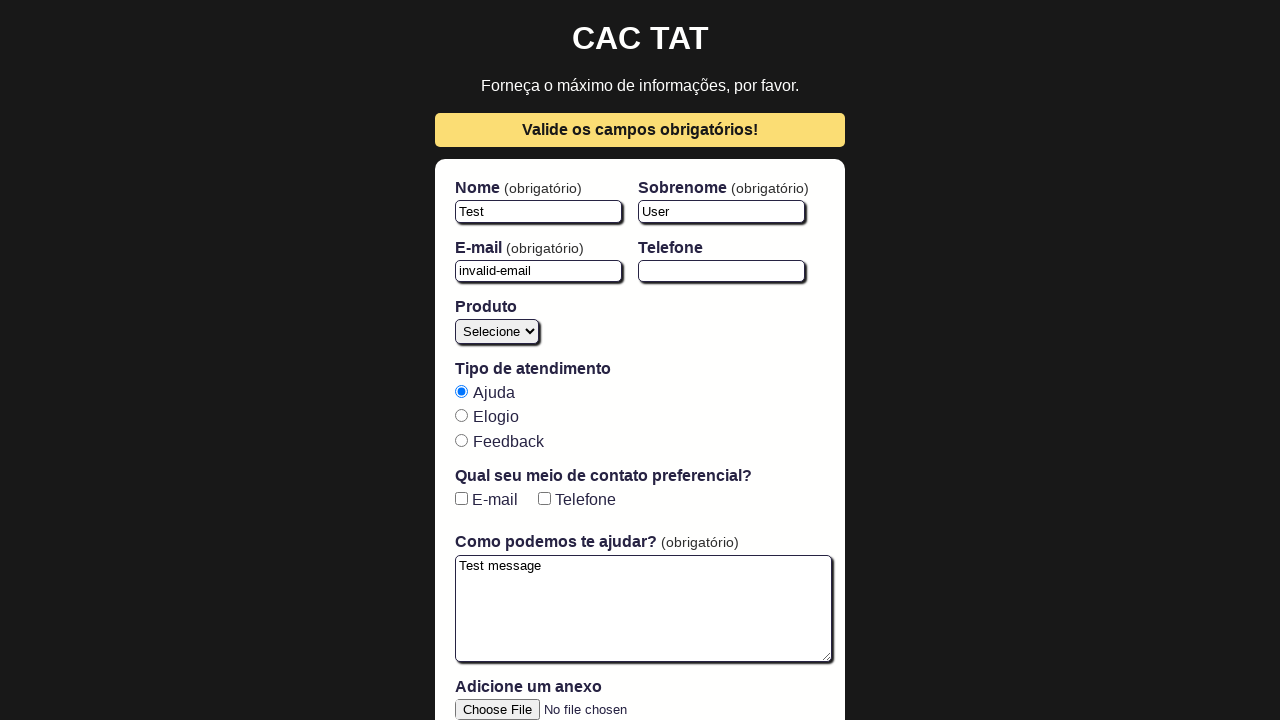

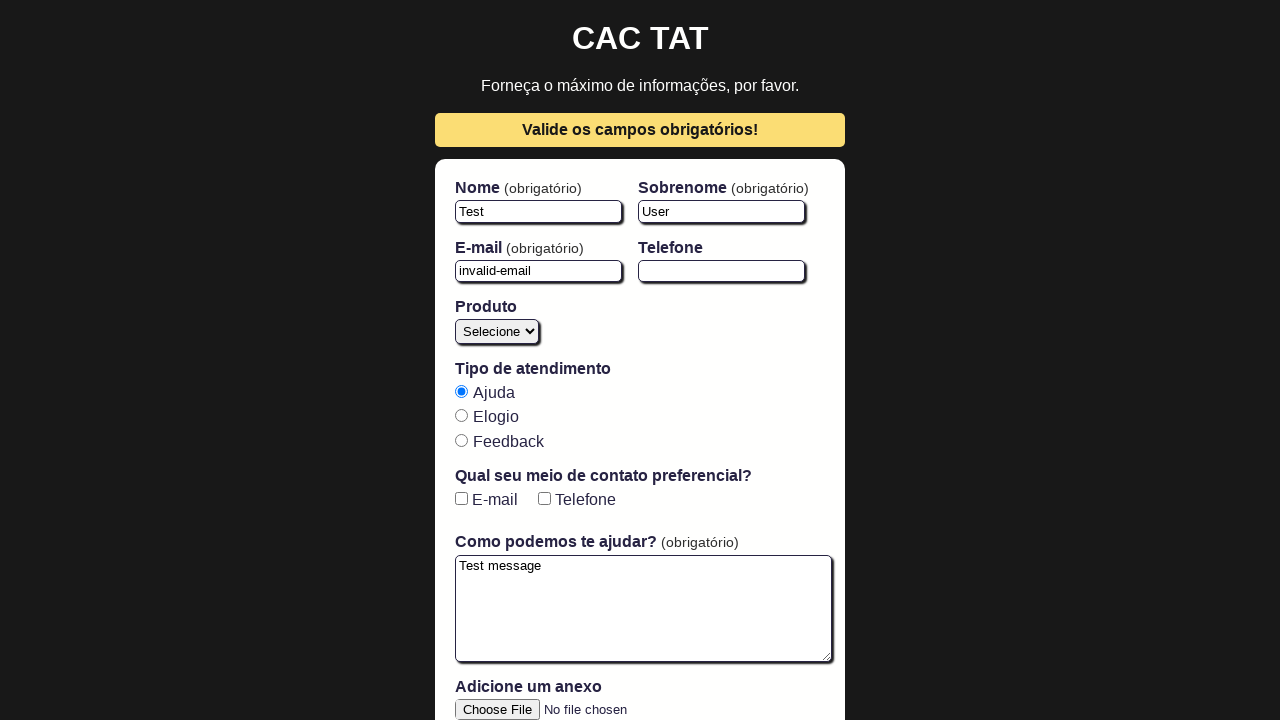